Navigates to Smartprix website and verifies the page loads by checking that the page title is accessible.

Starting URL: https://www.smartprix.com

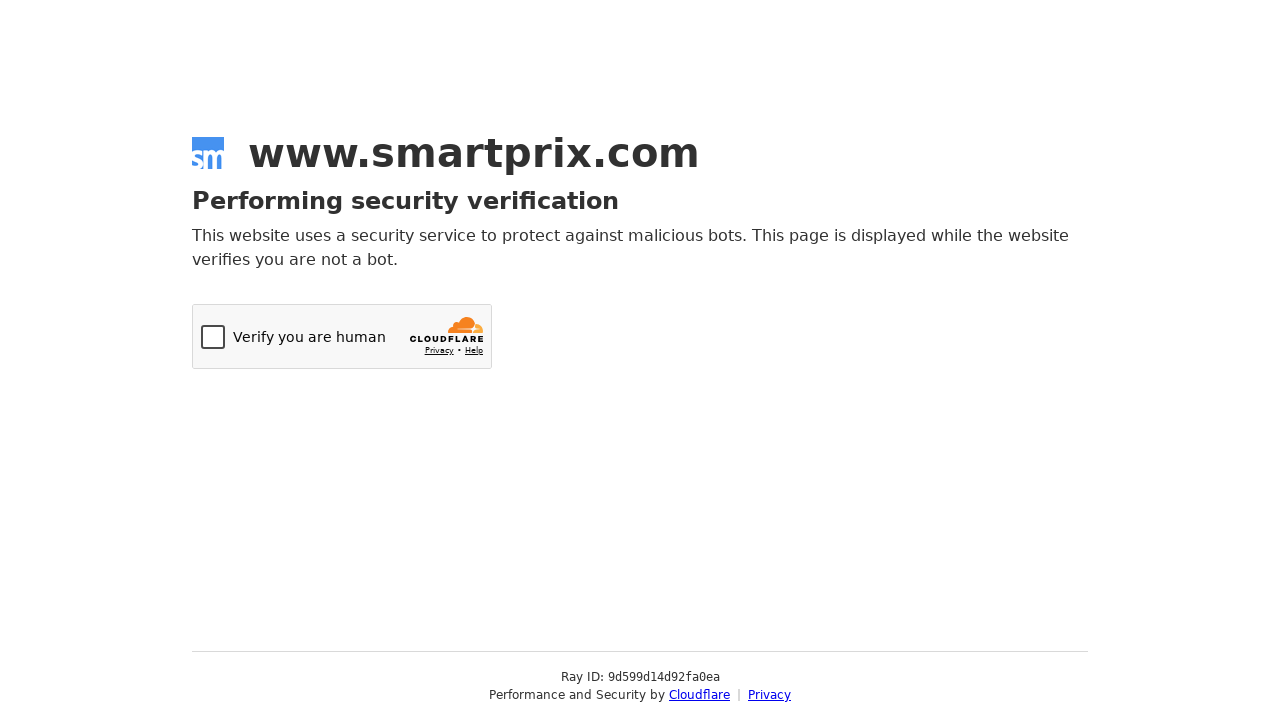

Navigated to Smartprix website
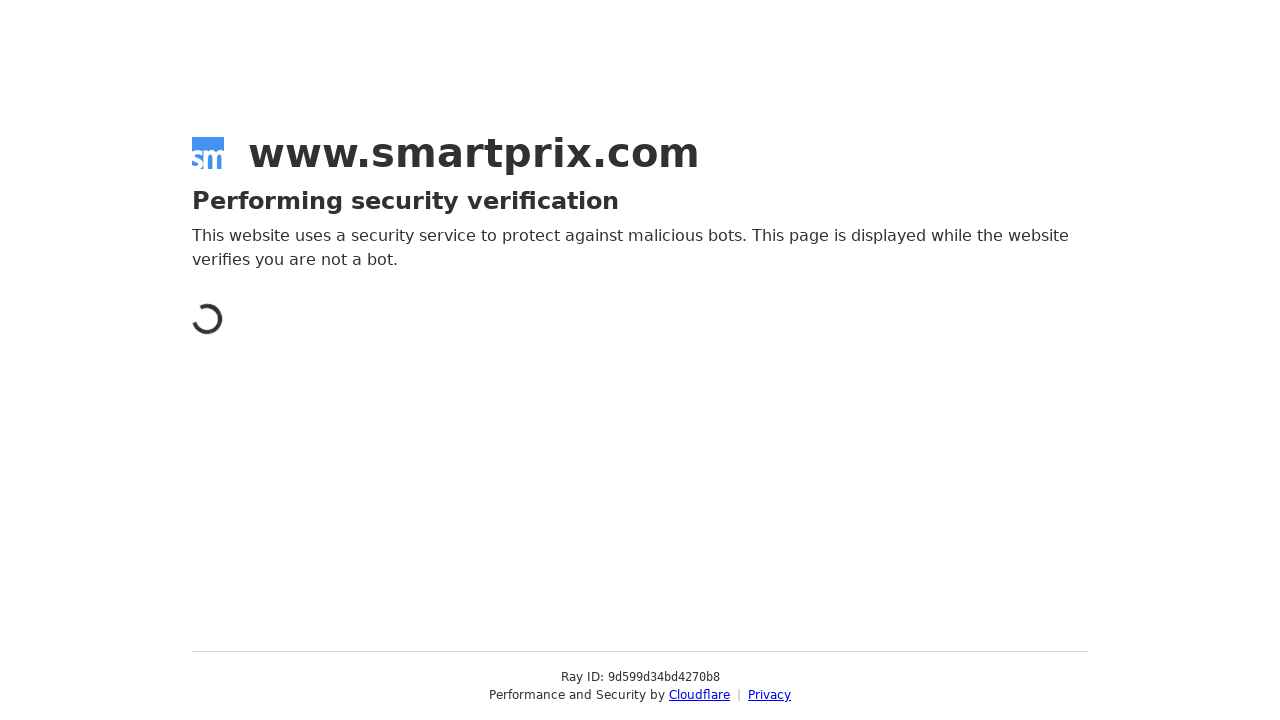

Page fully loaded (DOM content loaded)
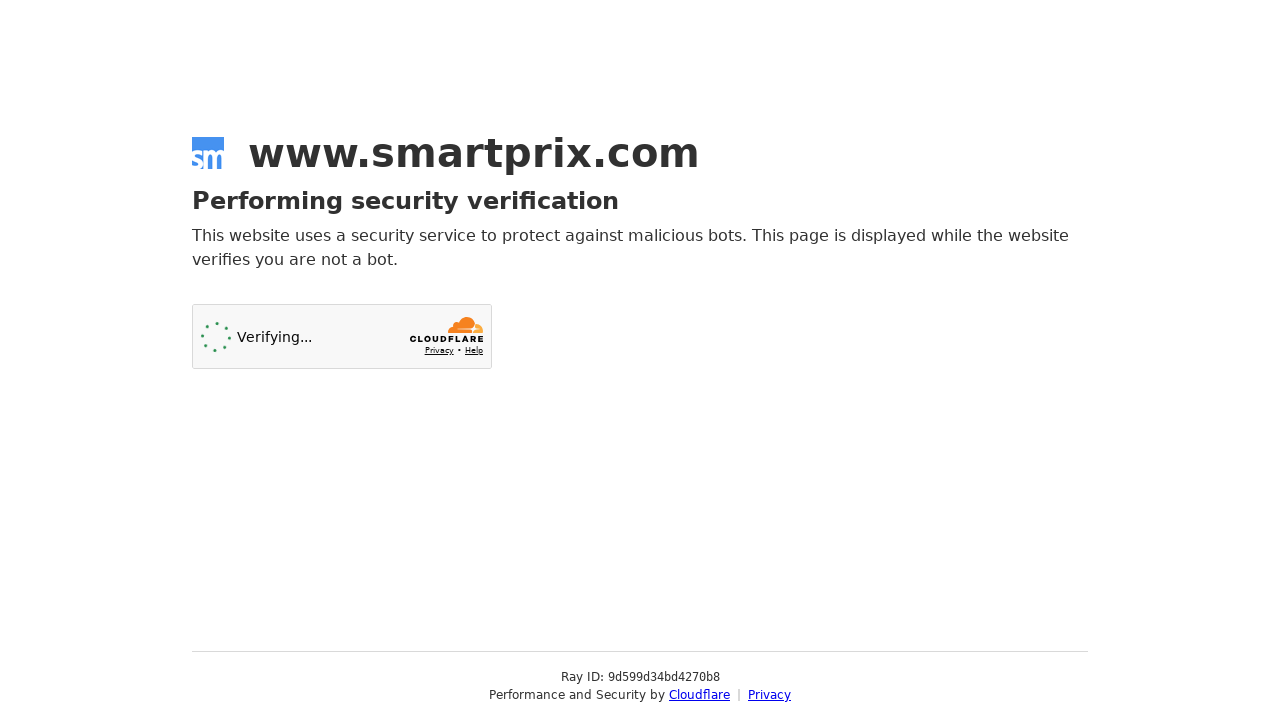

Retrieved page title
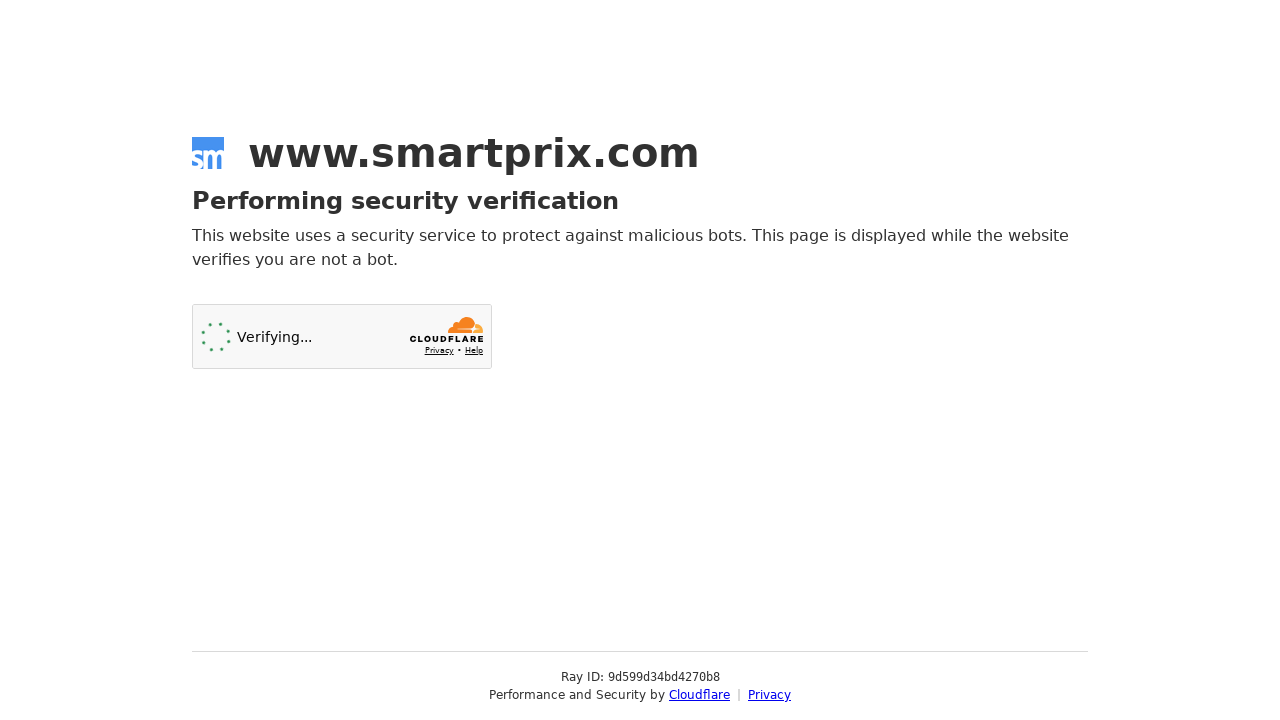

Verified page title is not empty
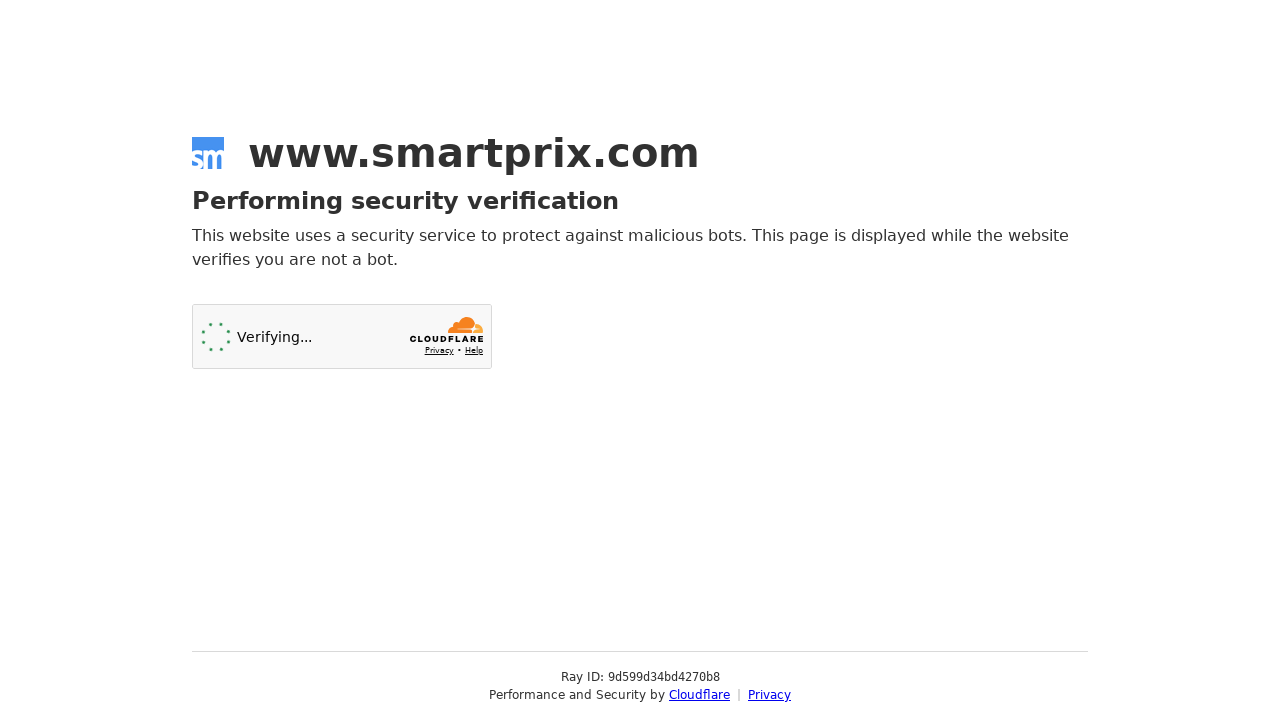

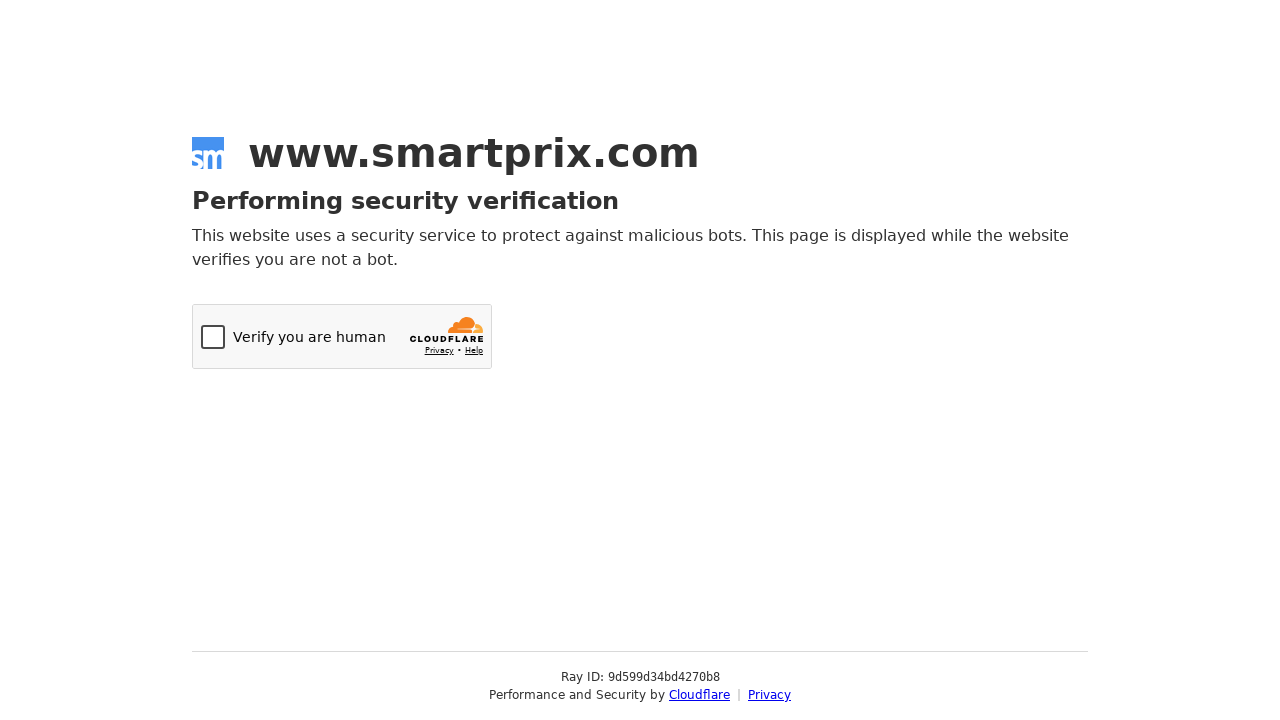